Tests double-click functionality by entering text in a field, double-clicking a button to copy the text to another field, and validating the copy operation

Starting URL: https://www.w3schools.com/tags/tryit.asp?filename=tryhtml5_ev_ondblclick3

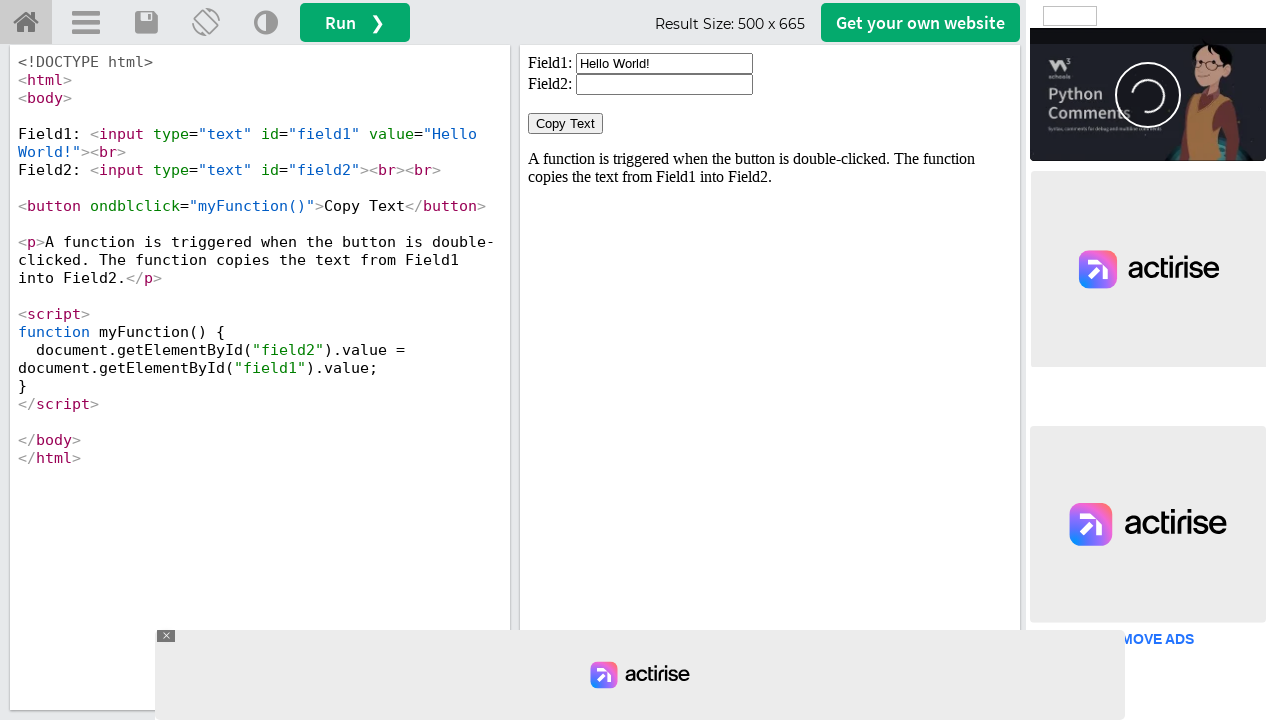

Located iframe with ID 'iframeResult' containing the demo
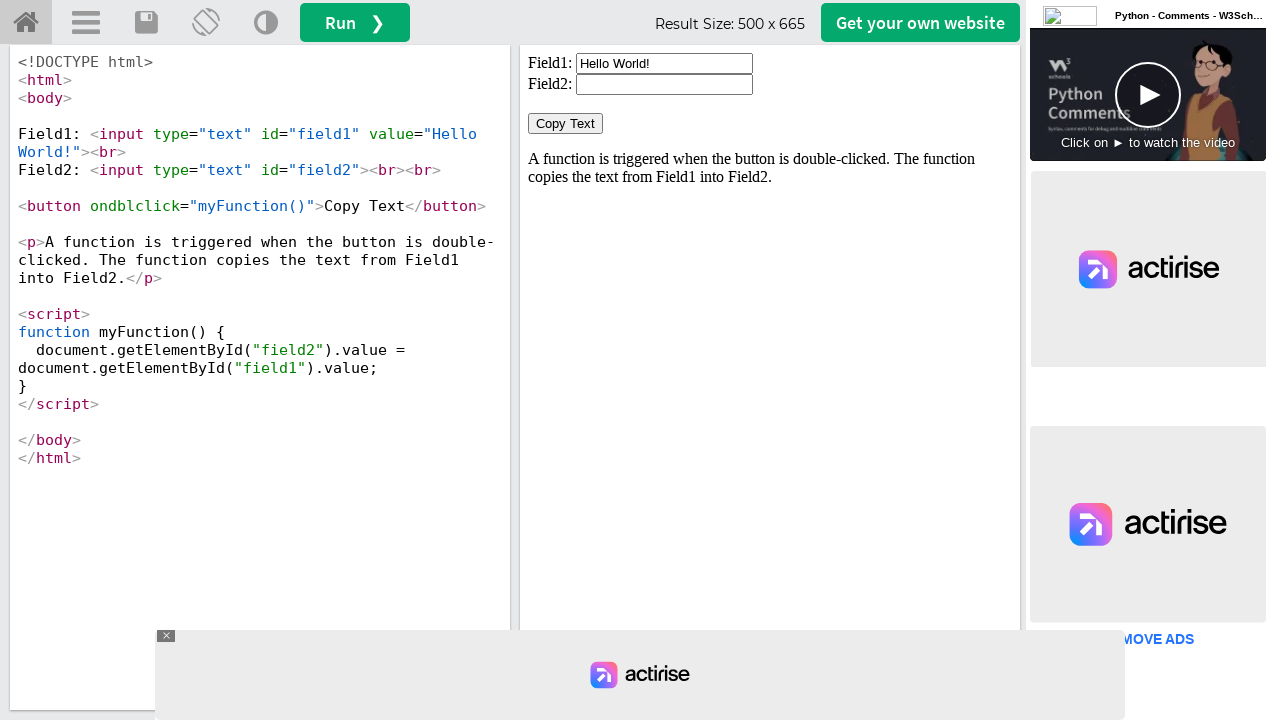

Cleared input field 'field1' on #iframeResult >> internal:control=enter-frame >> xpath=//input[@id='field1']
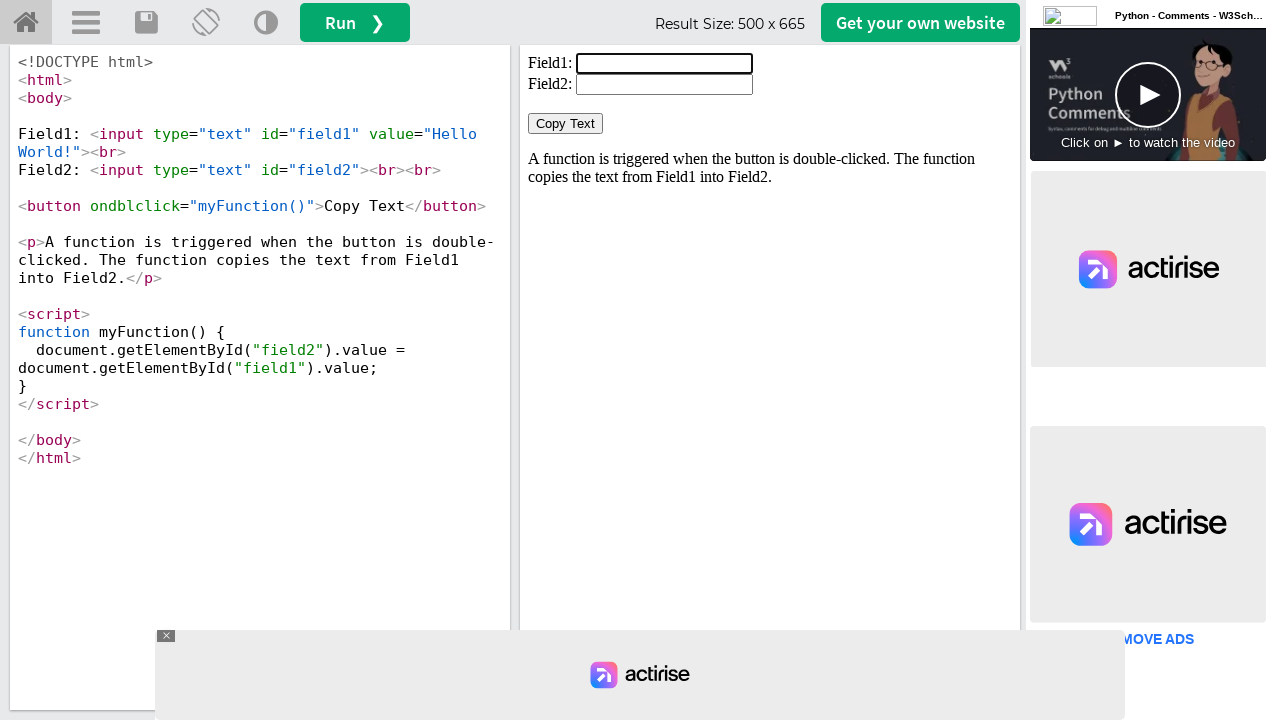

Filled input field 'field1' with text 'WELCOME' on #iframeResult >> internal:control=enter-frame >> xpath=//input[@id='field1']
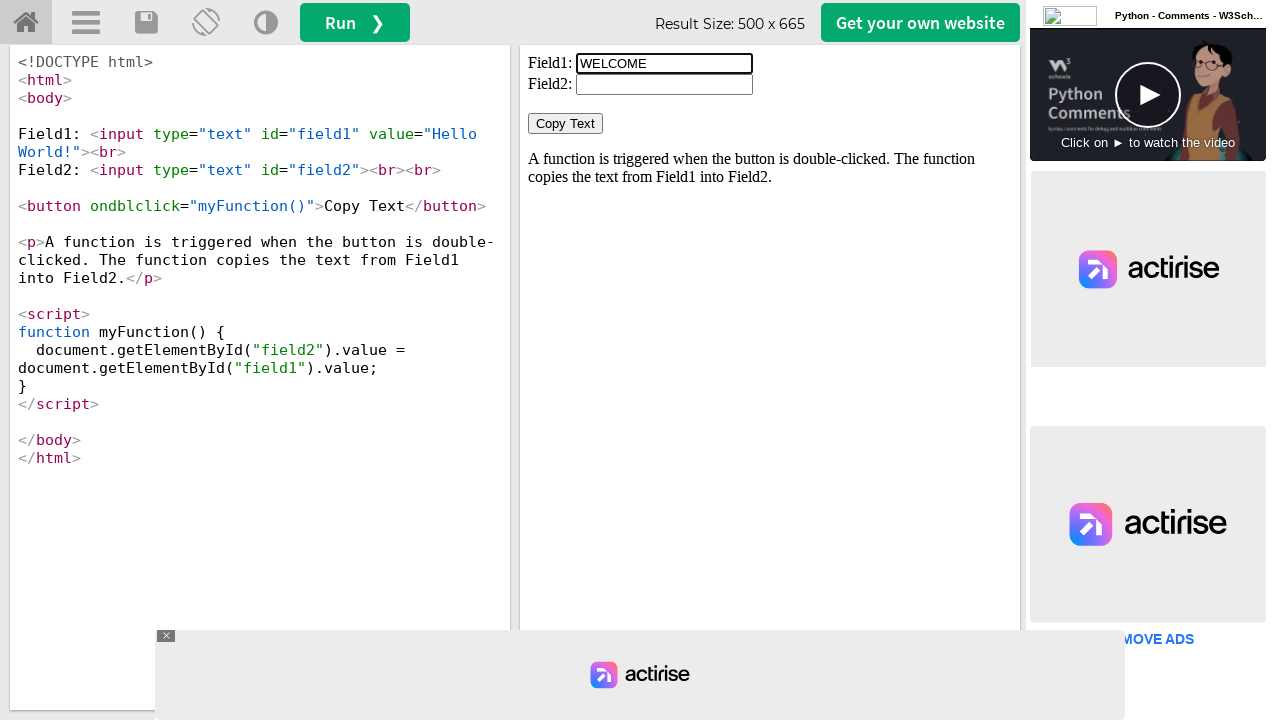

Double-clicked the 'Copy Text' button to copy text from field1 to field2 at (566, 124) on #iframeResult >> internal:control=enter-frame >> xpath=//button[normalize-space(
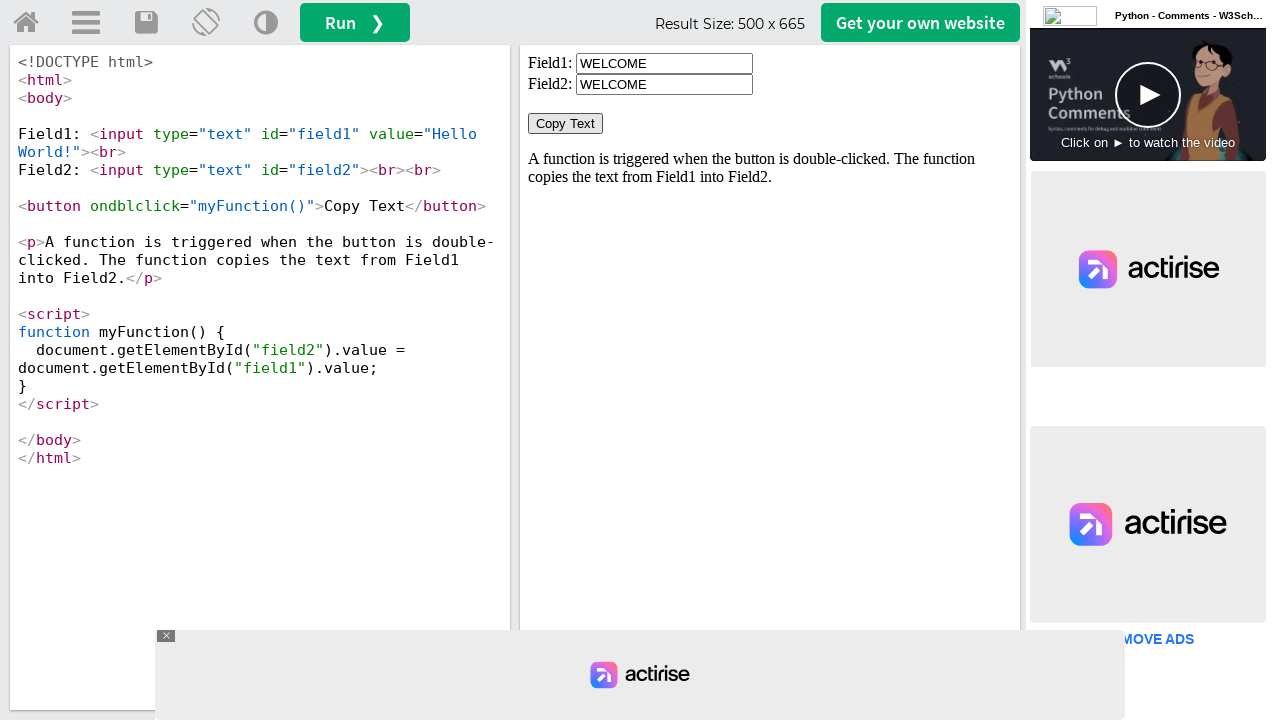

Waited 500ms for copy action to complete
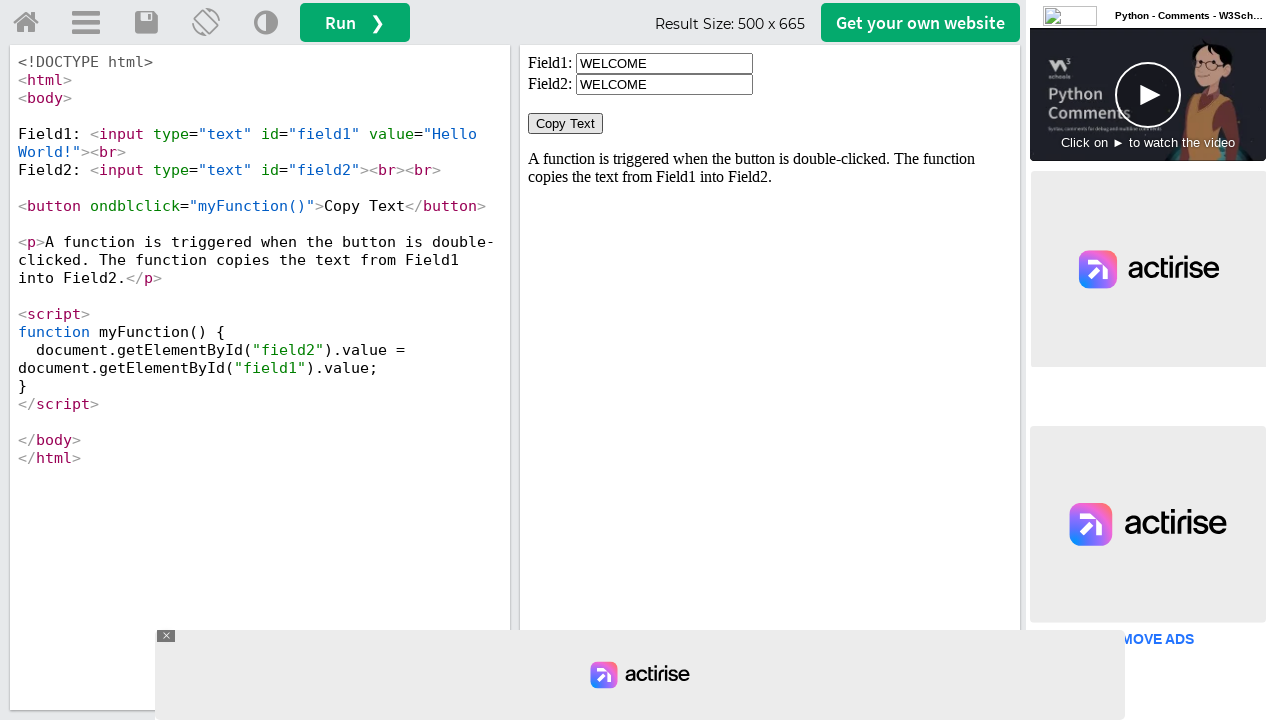

Retrieved value from input field 'field2': 'WELCOME'
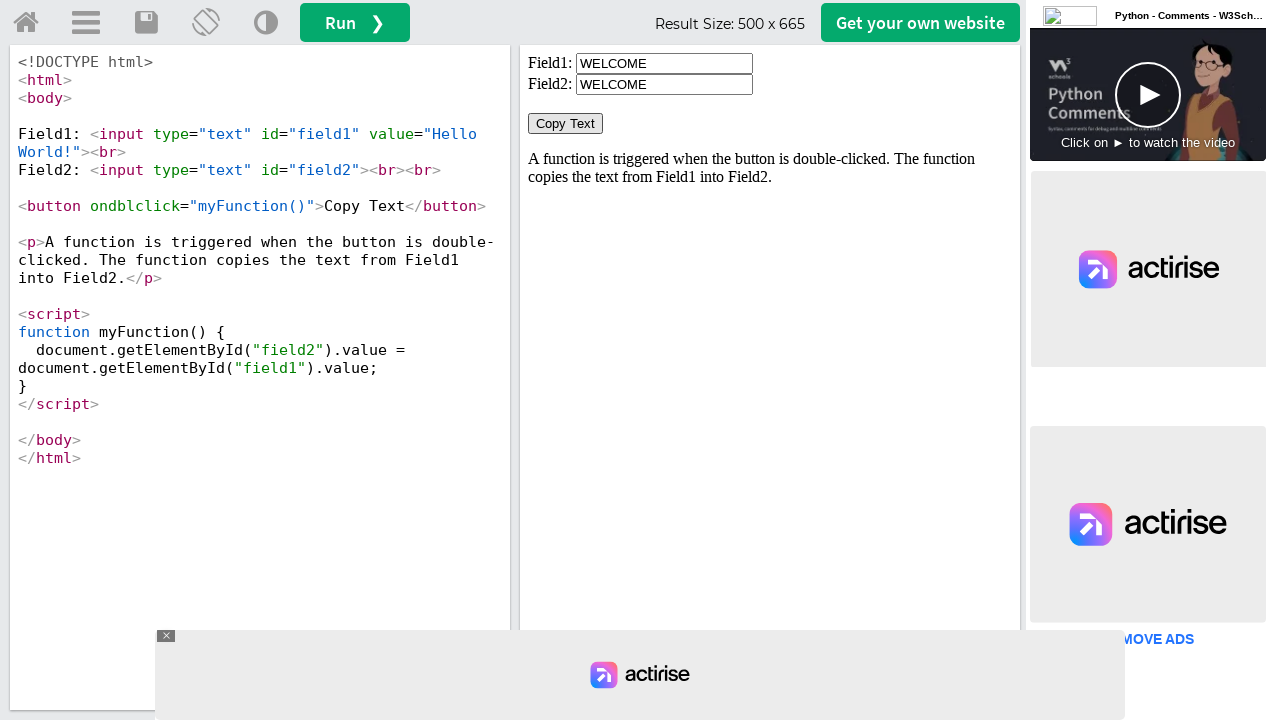

Asserted that field2 contains the expected value 'WELCOME'
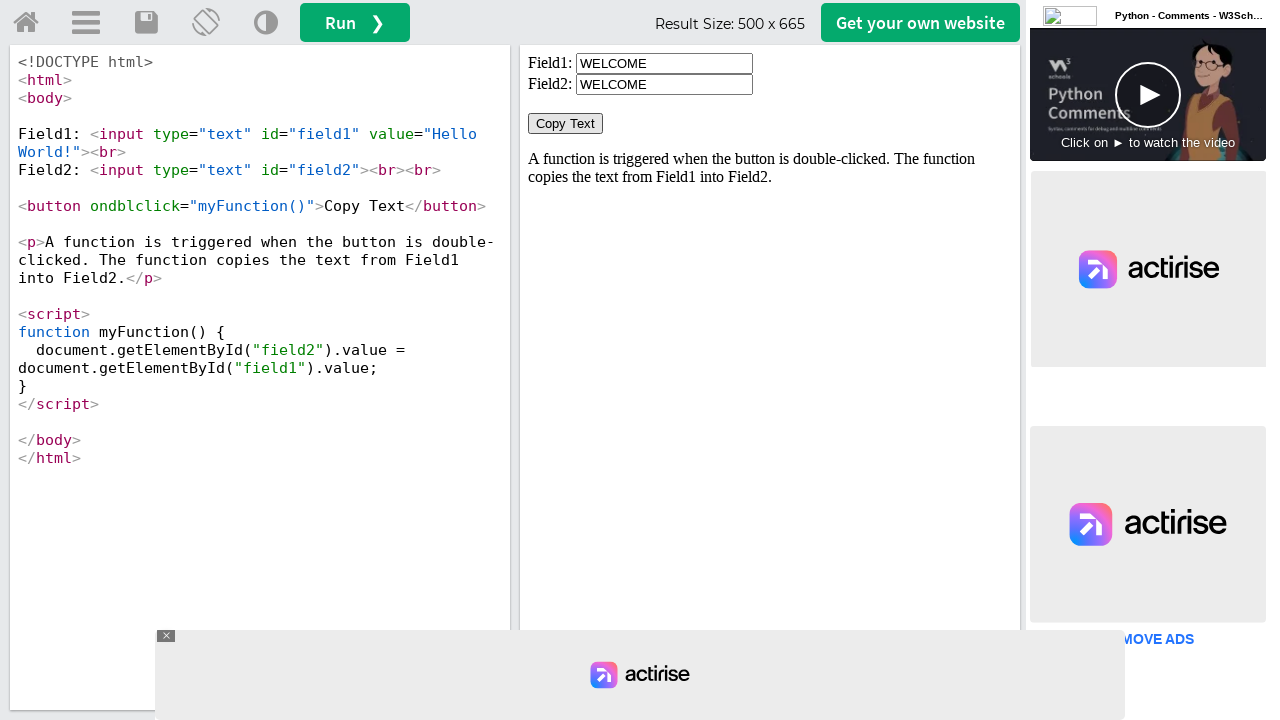

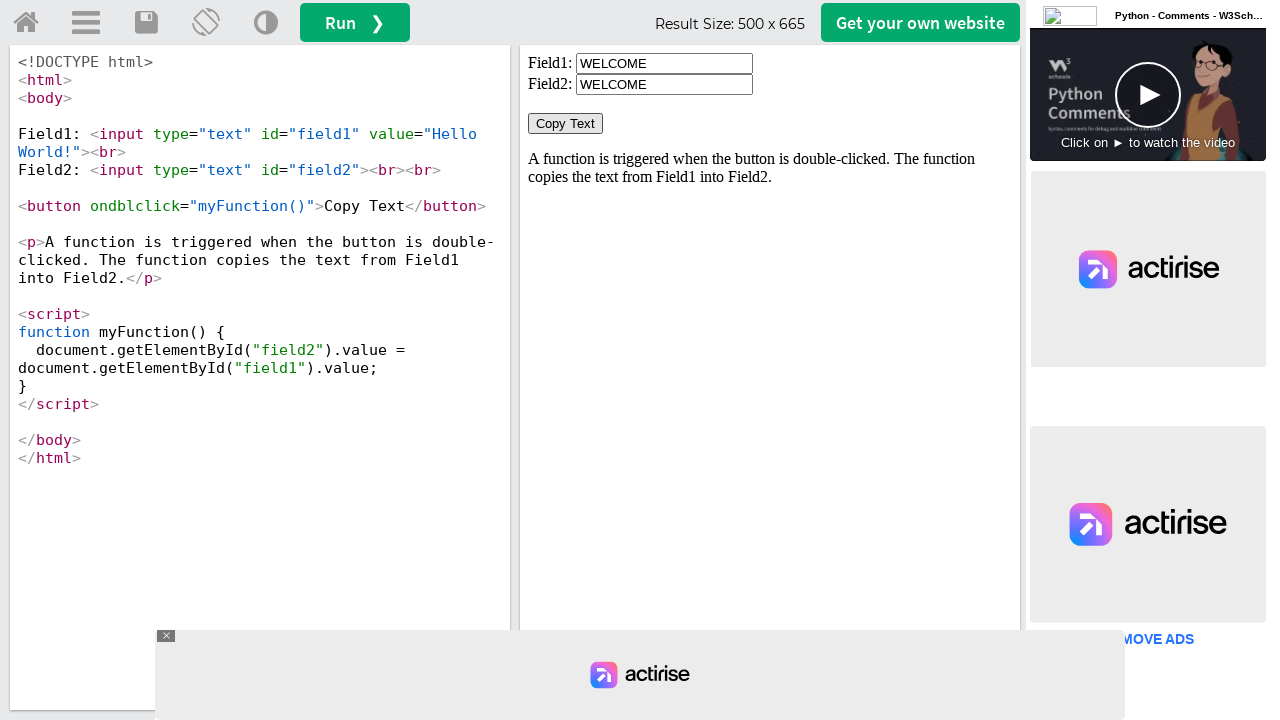